Tests the Selenium web form by entering text in a text box and submitting the form, then verifying the success message

Starting URL: https://www.selenium.dev/selenium/web/web-form.html

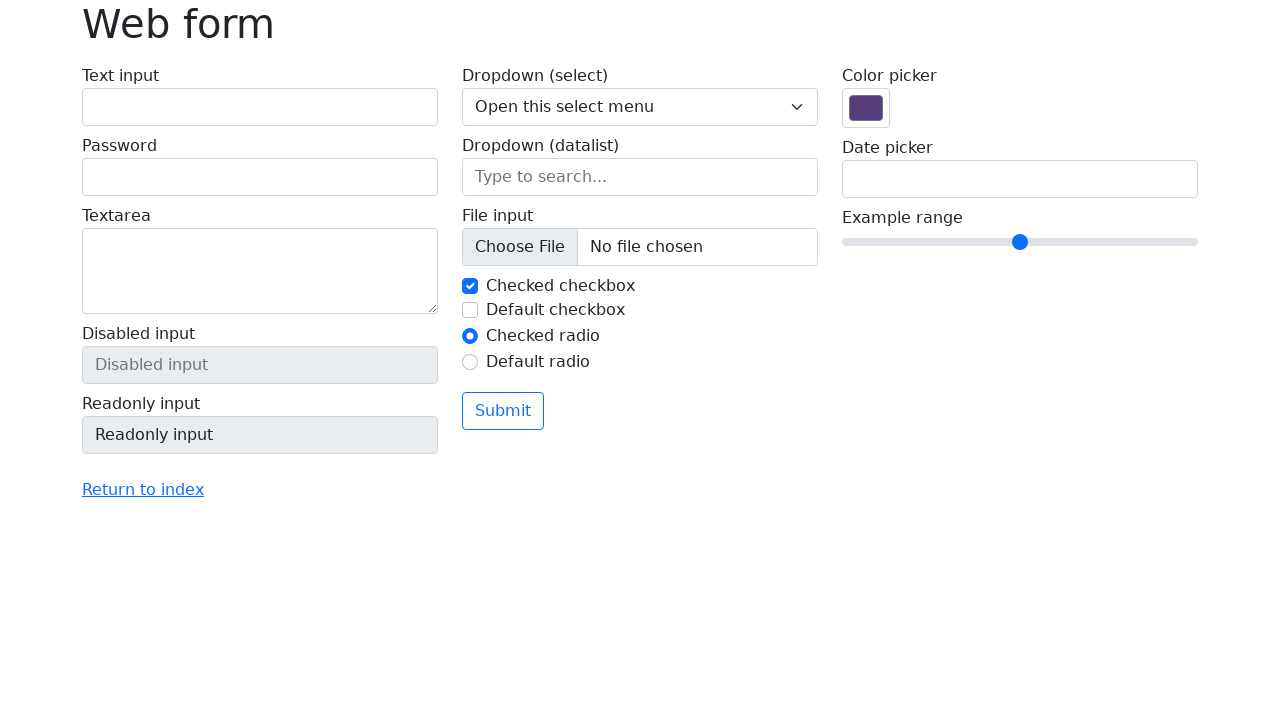

Filled text box with 'Selenium' on input[name='my-text']
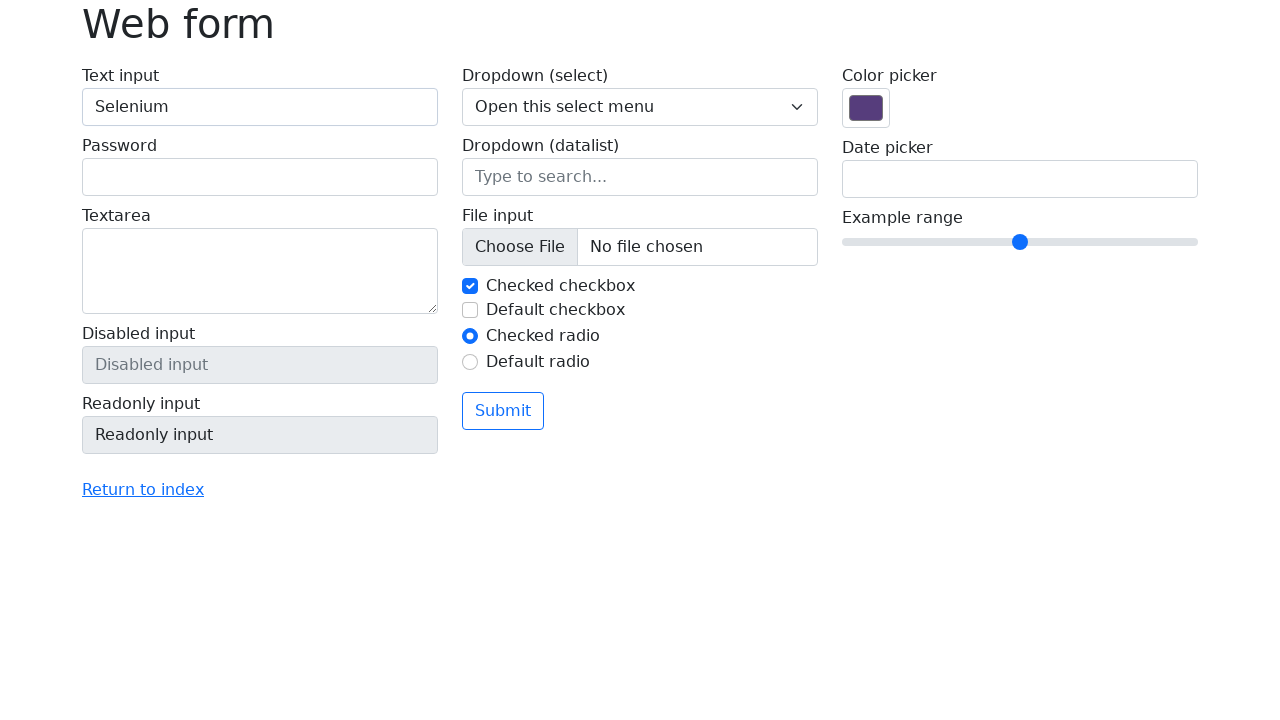

Clicked submit button at (503, 411) on button
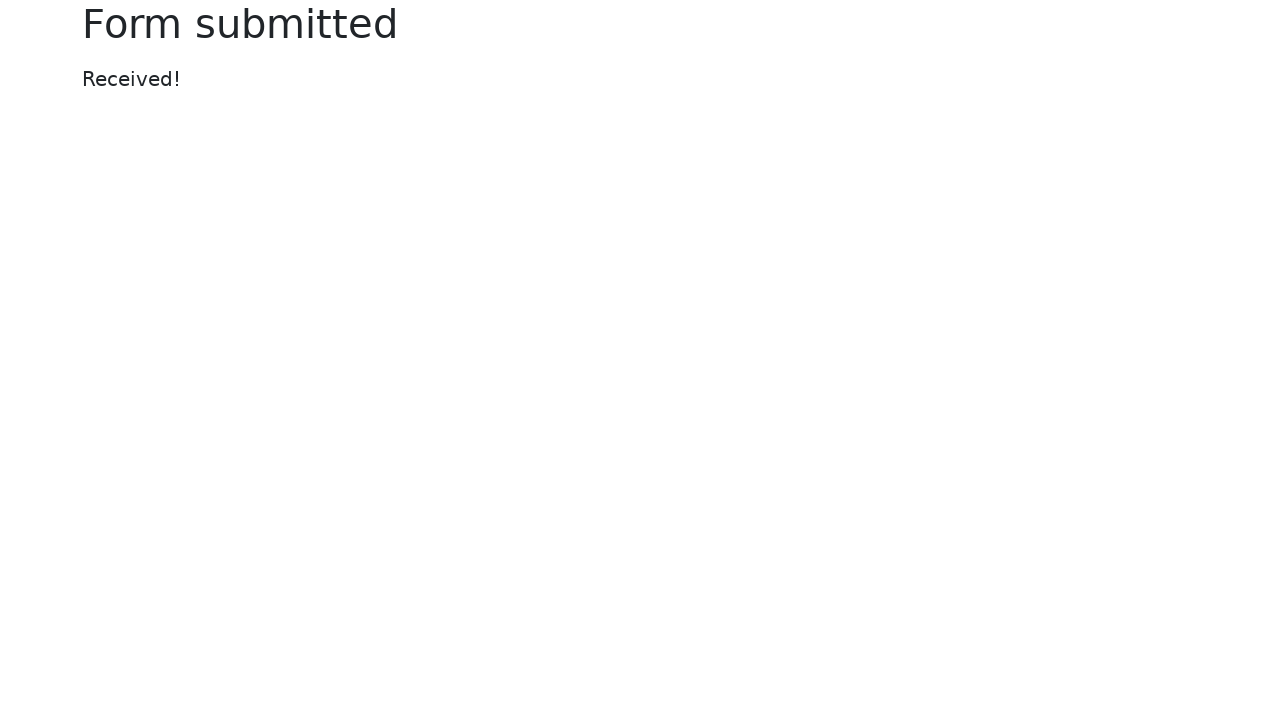

Success message appeared on the page
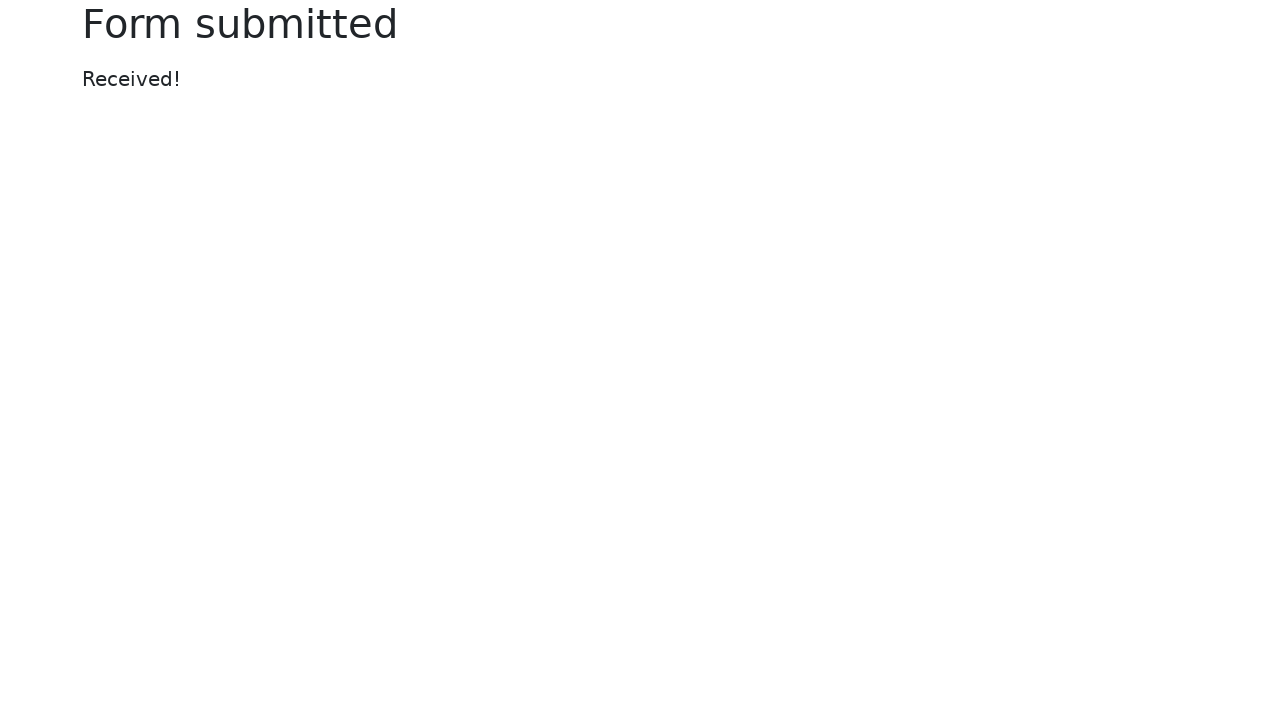

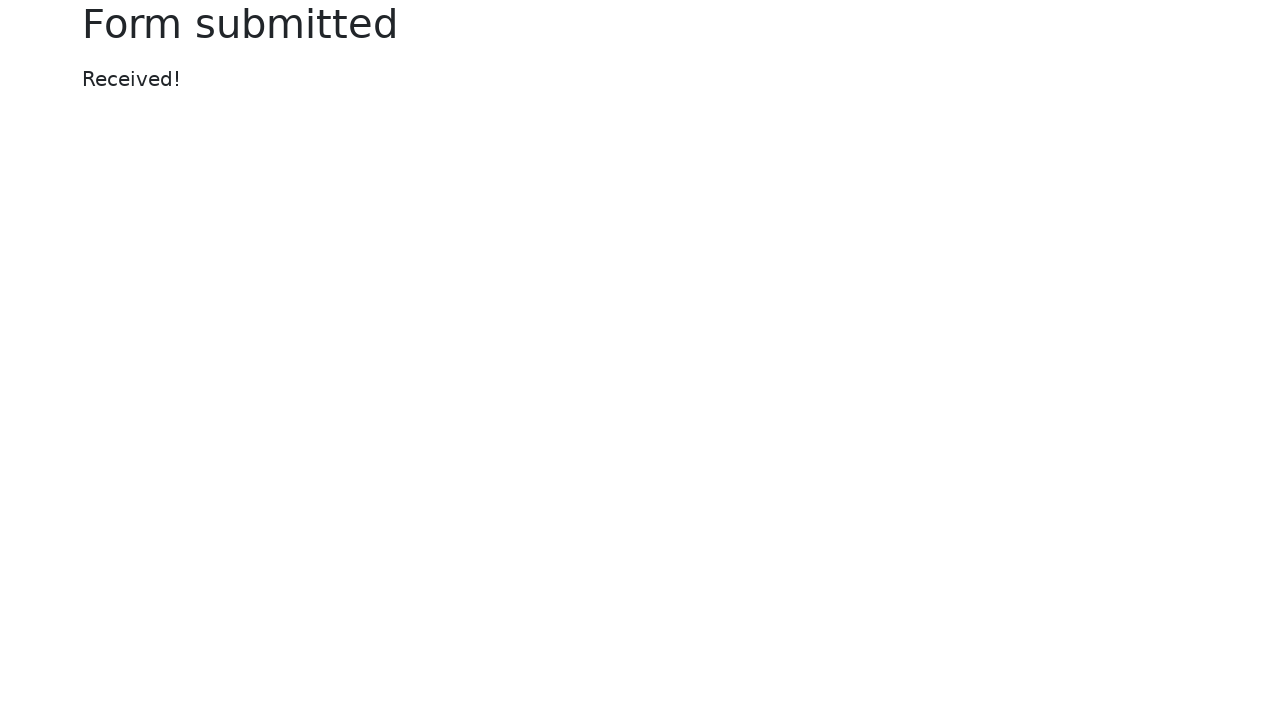